Refreshes the current page

Starting URL: https://iths.se

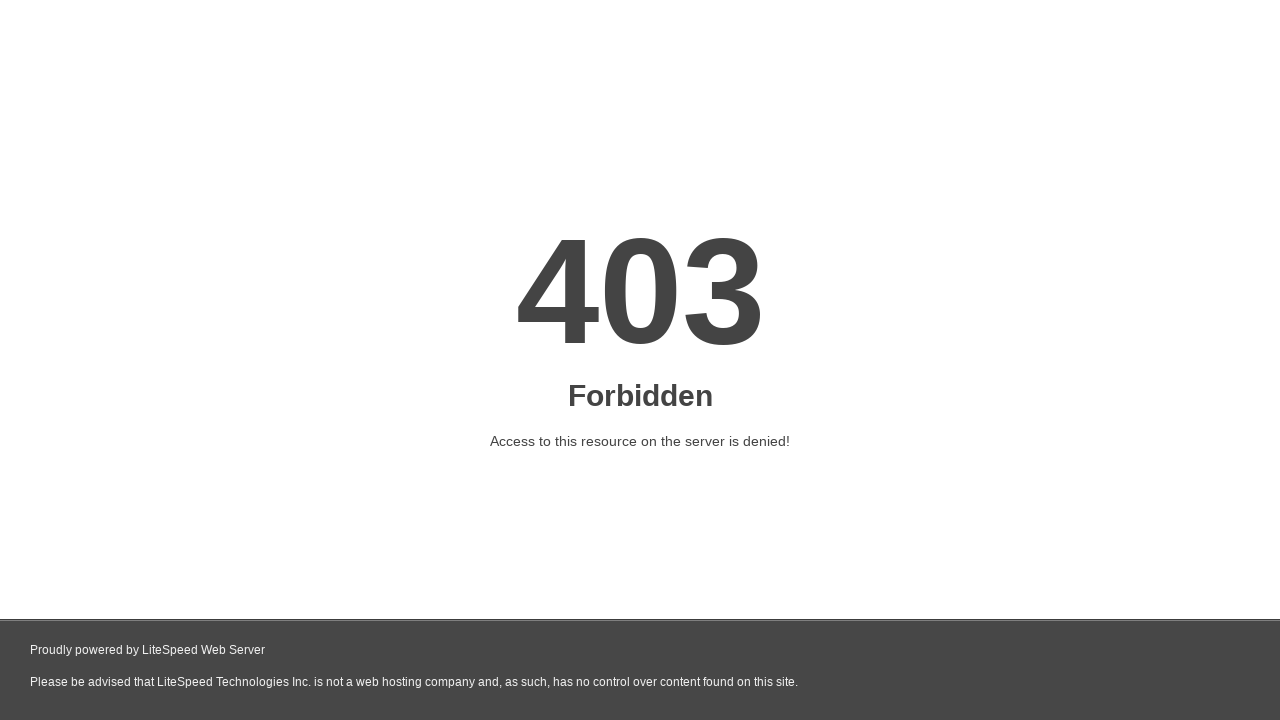

Refreshed the current page
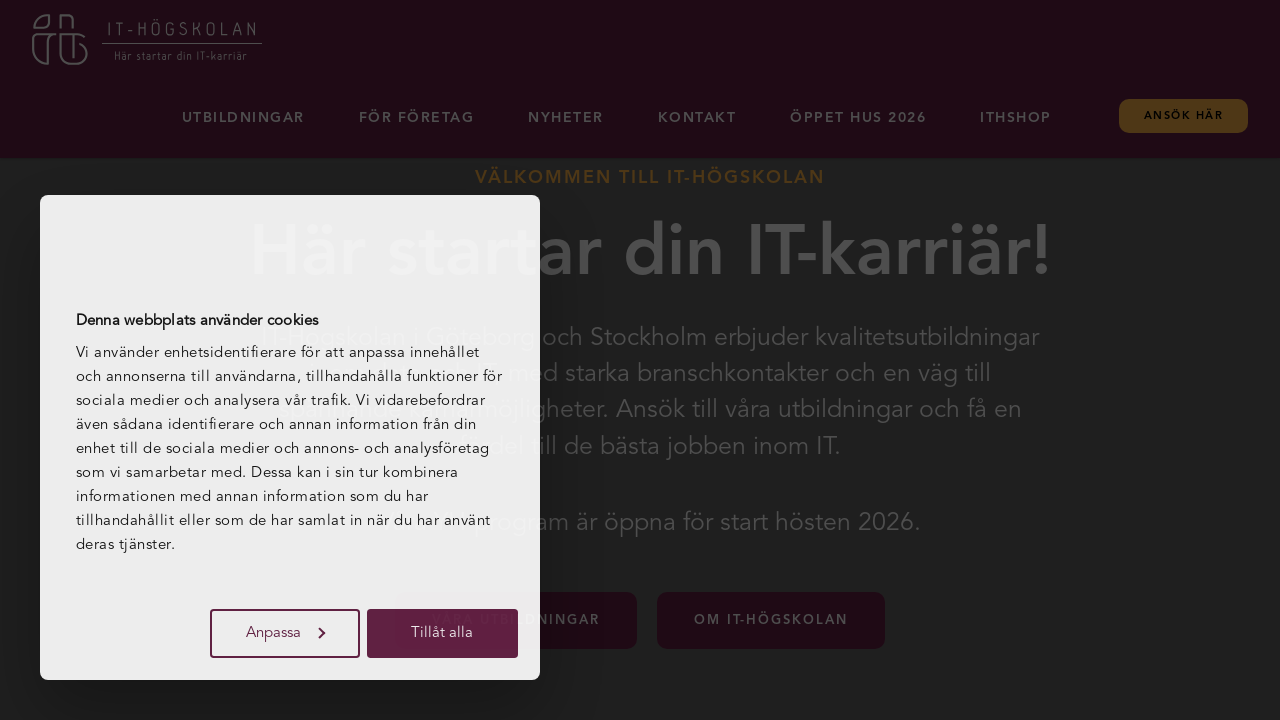

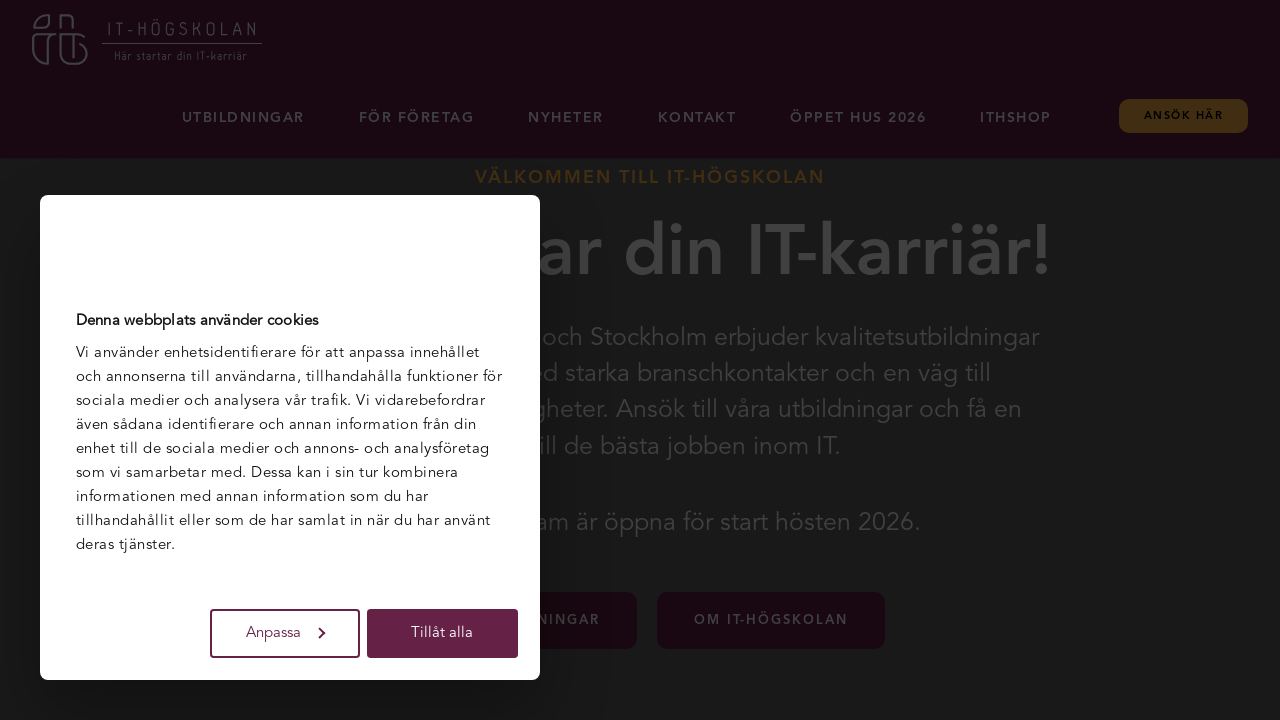